Tests browser window handling by clicking a button that opens a new window, switching to the child window to verify its content, closing it, and returning to the main window.

Starting URL: https://demoqa.com/browser-windows

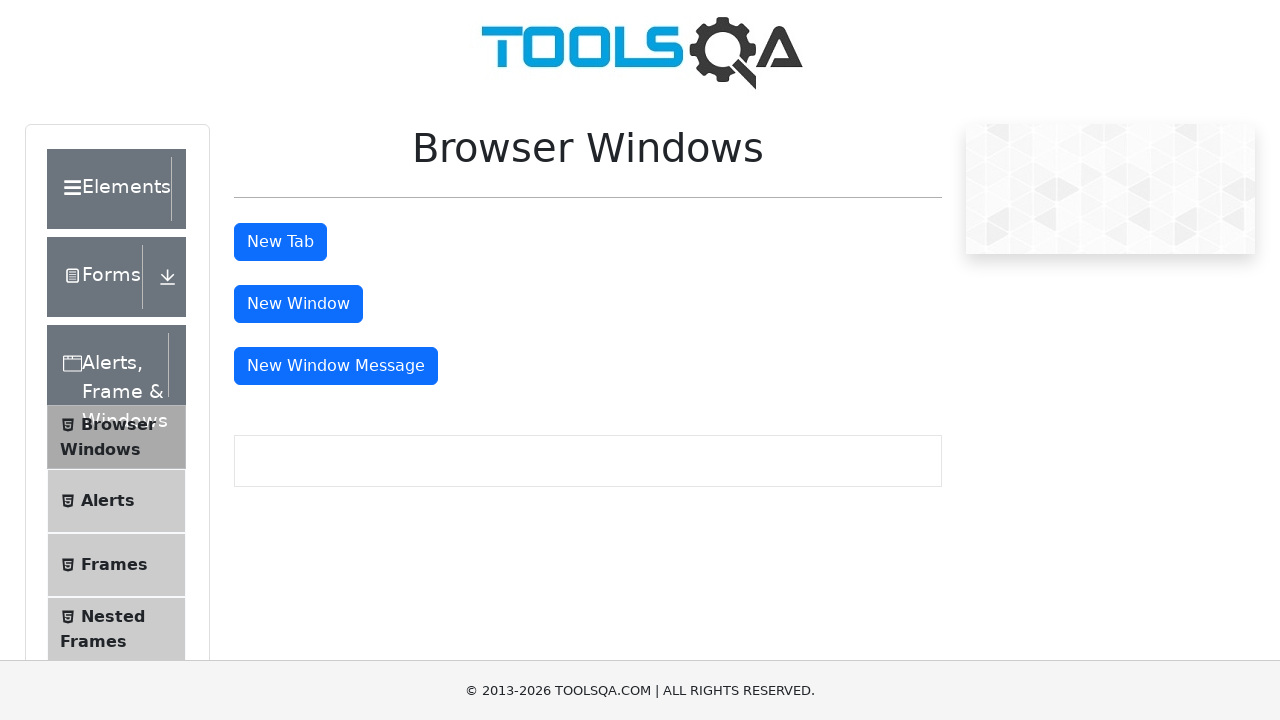

Clicked button to open new window at (298, 304) on #windowButton
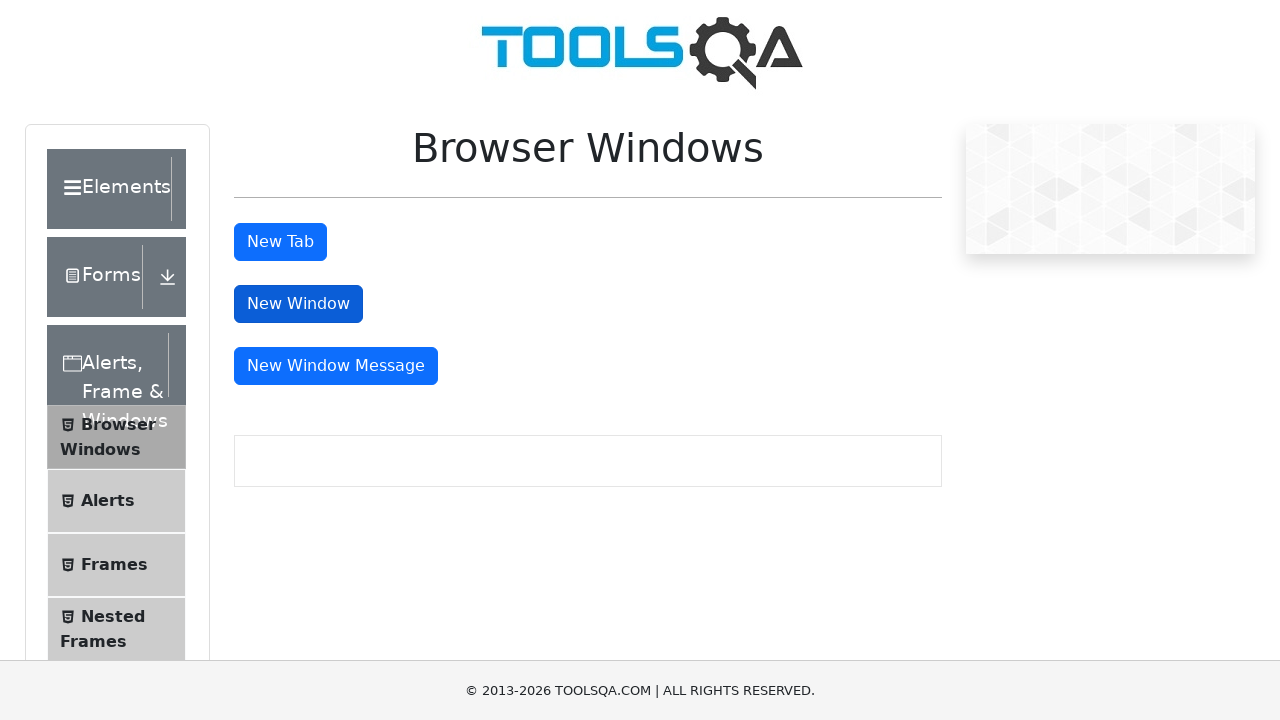

Child window opened and captured
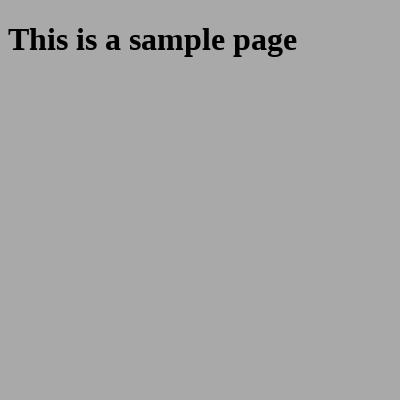

Child window heading element loaded
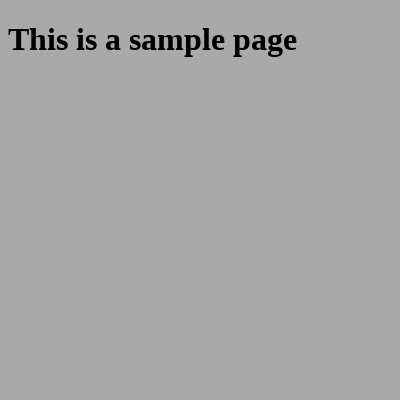

Verified child window heading: This is a sample page
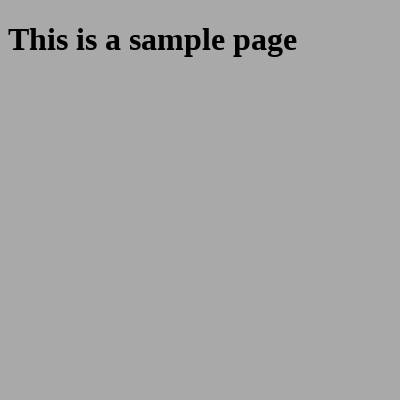

Closed child window
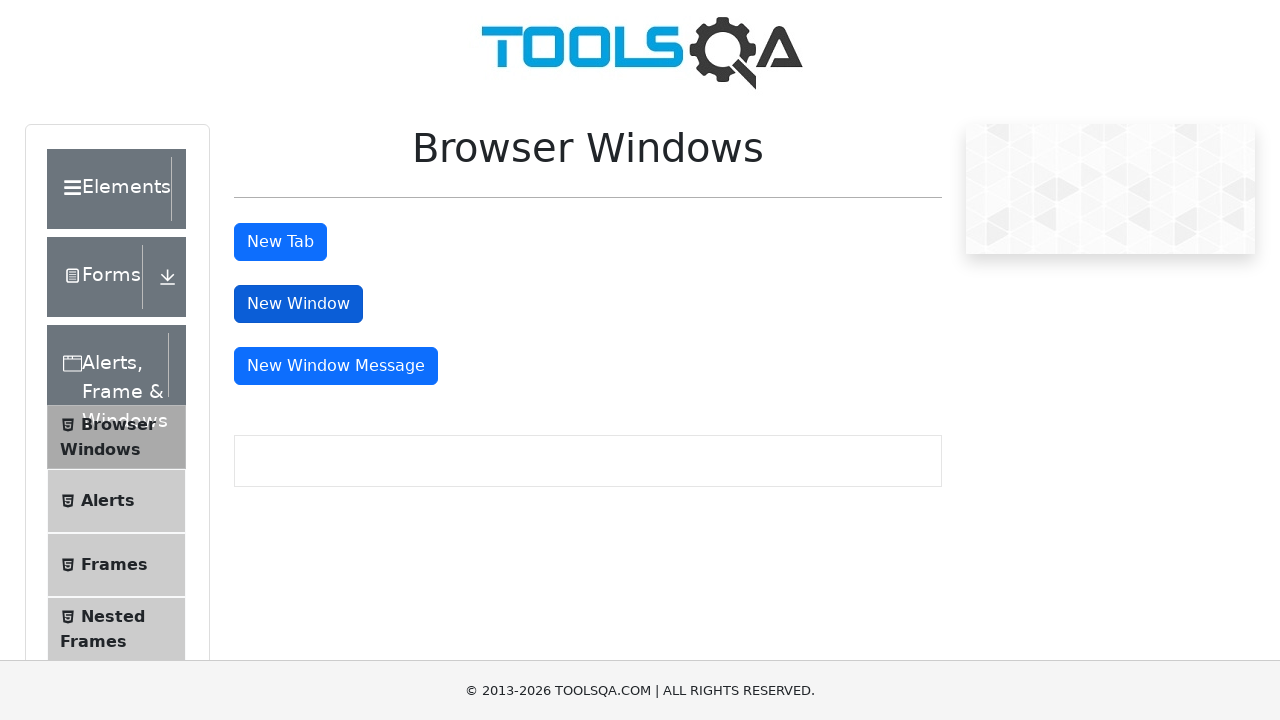

Returned to main window
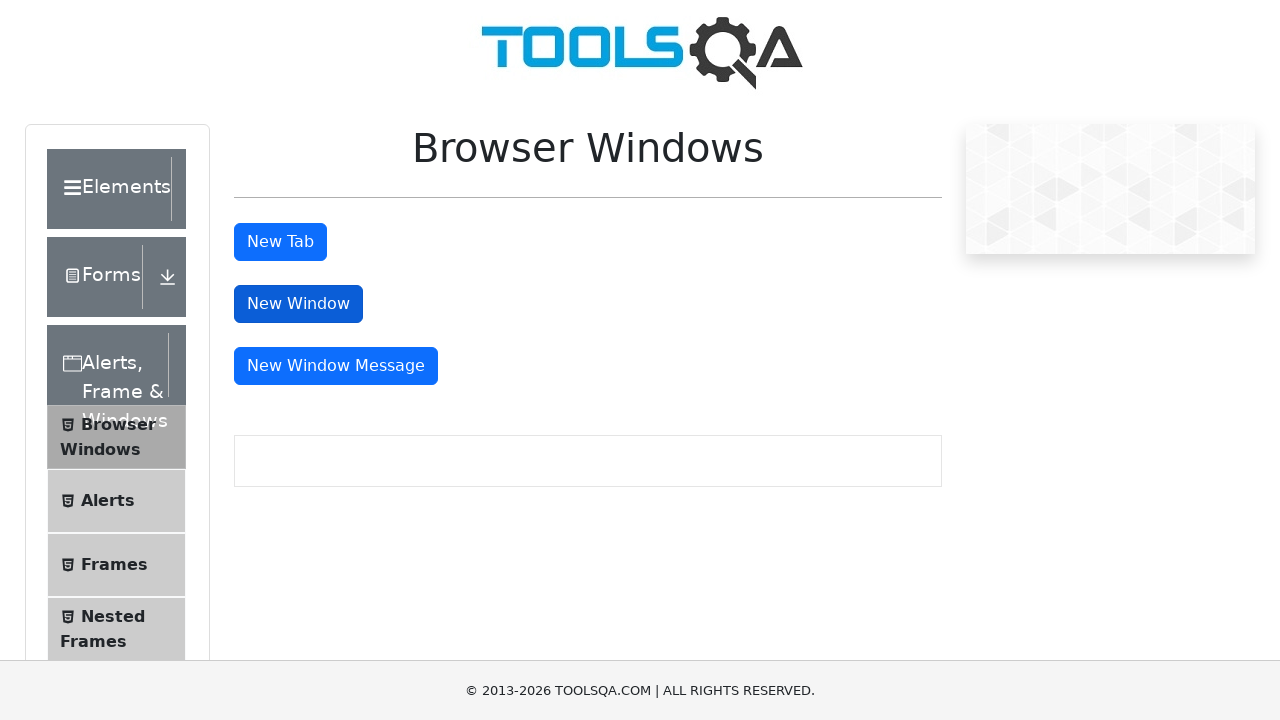

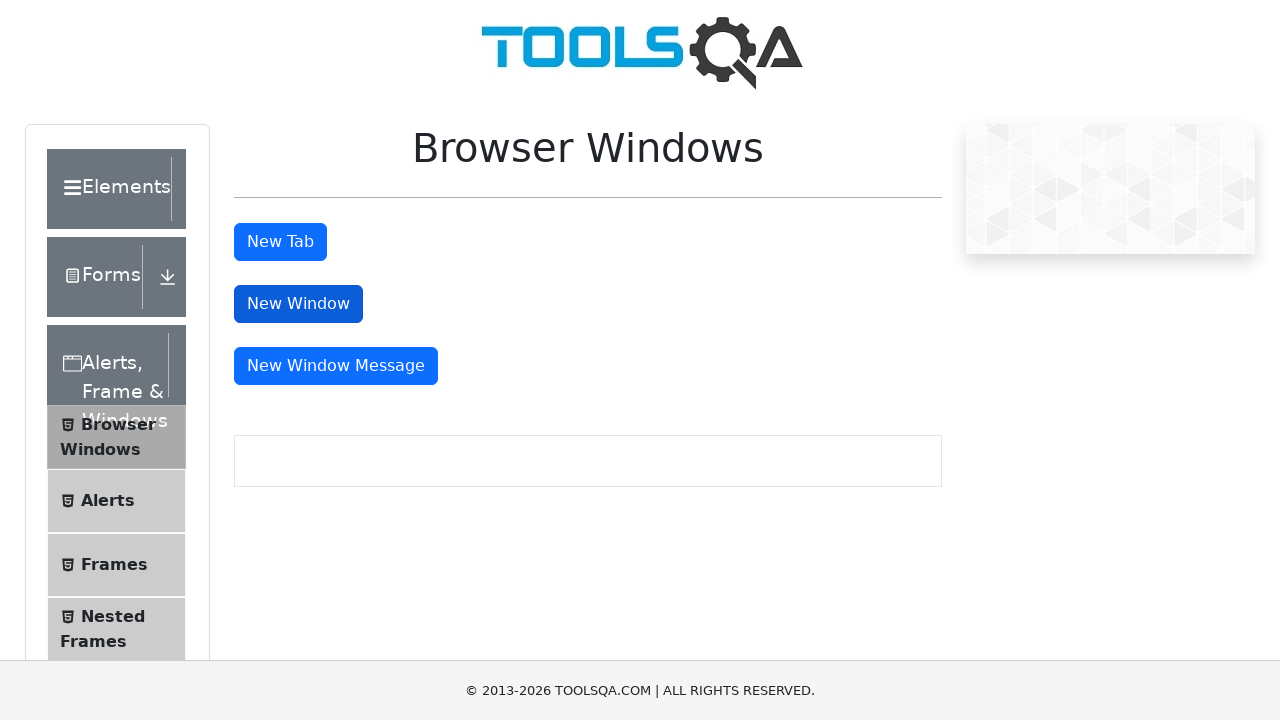